Tests the text box form by filling in full name, email, current address, and permanent address fields, then submitting and verifying the output is displayed

Starting URL: https://demoqa.com/text-box/

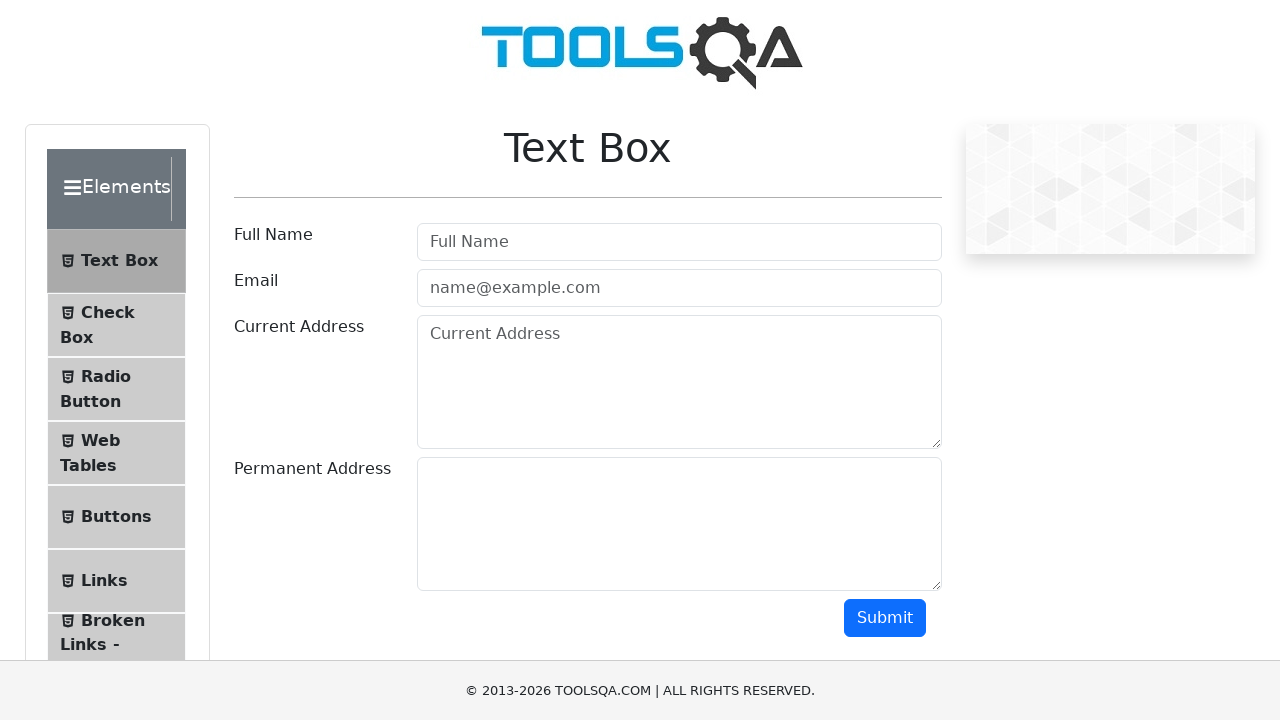

Filled Full Name field with 'Max 23' on input[placeholder='Full Name']
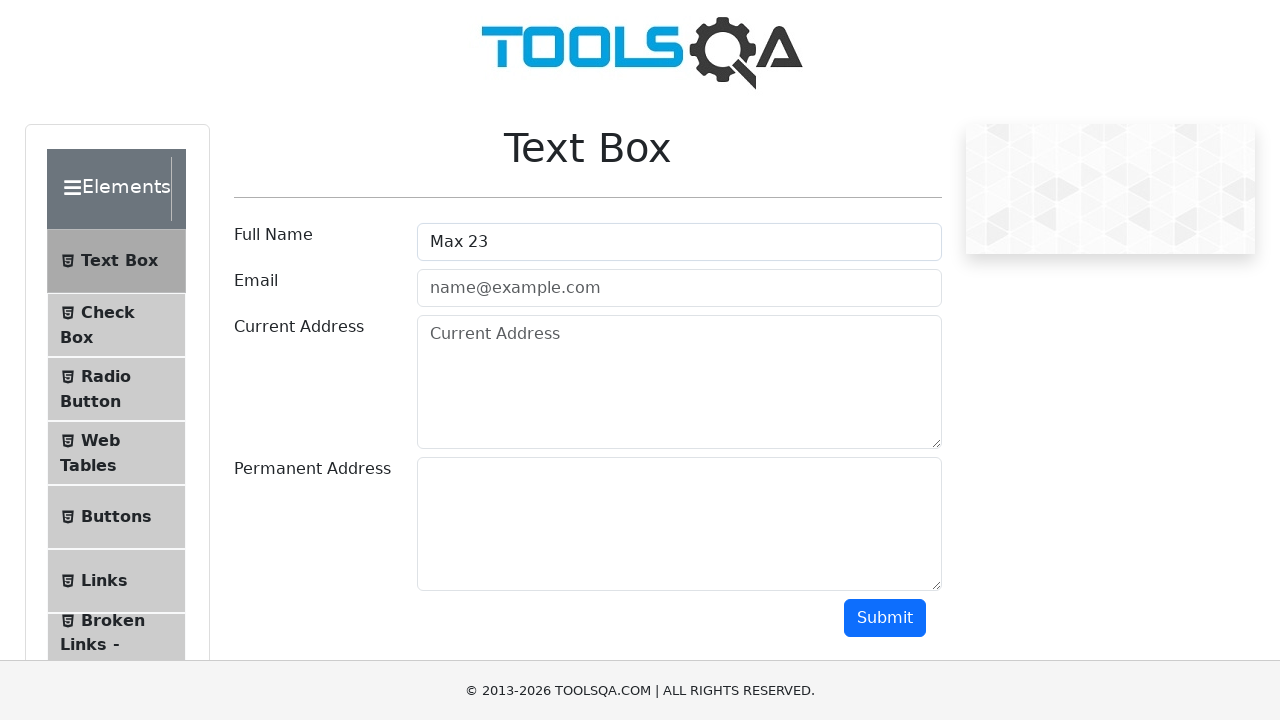

Filled Email field with '12345@gmail.com' on input[placeholder='name@example.com']
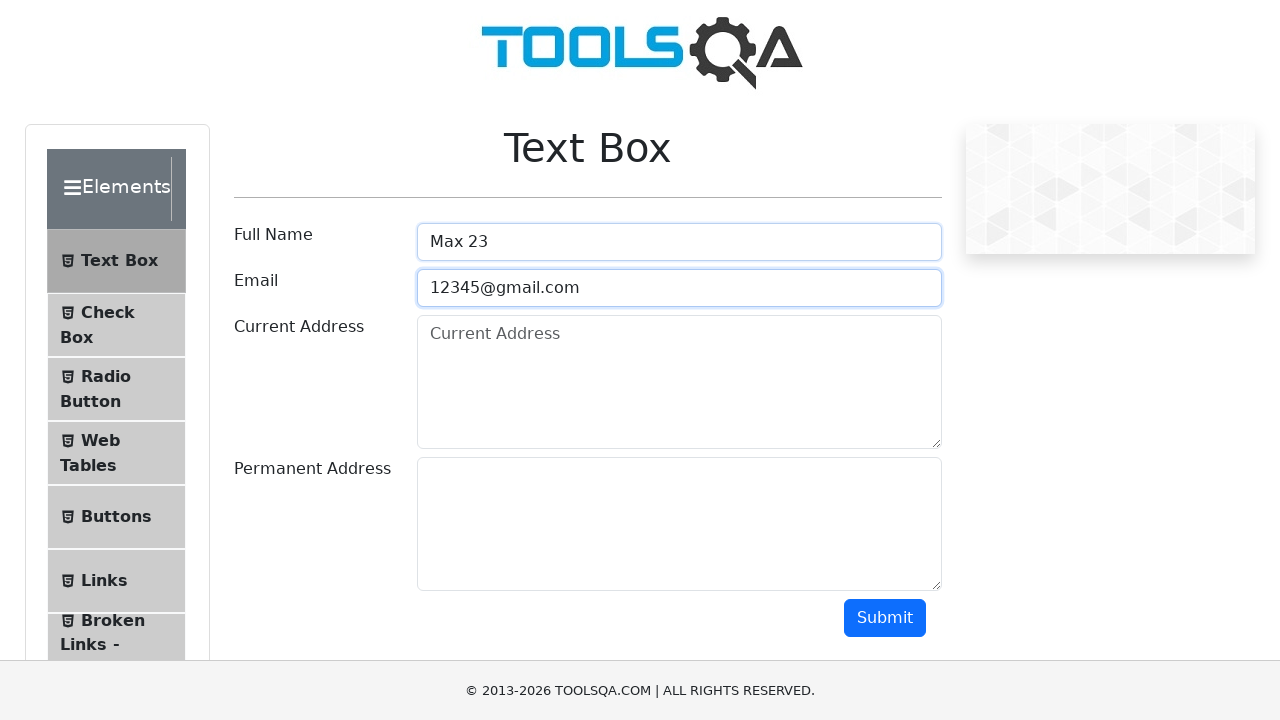

Filled Current Address field with 'Lutsk, Volunskaya oblast' on textarea[placeholder='Current Address']
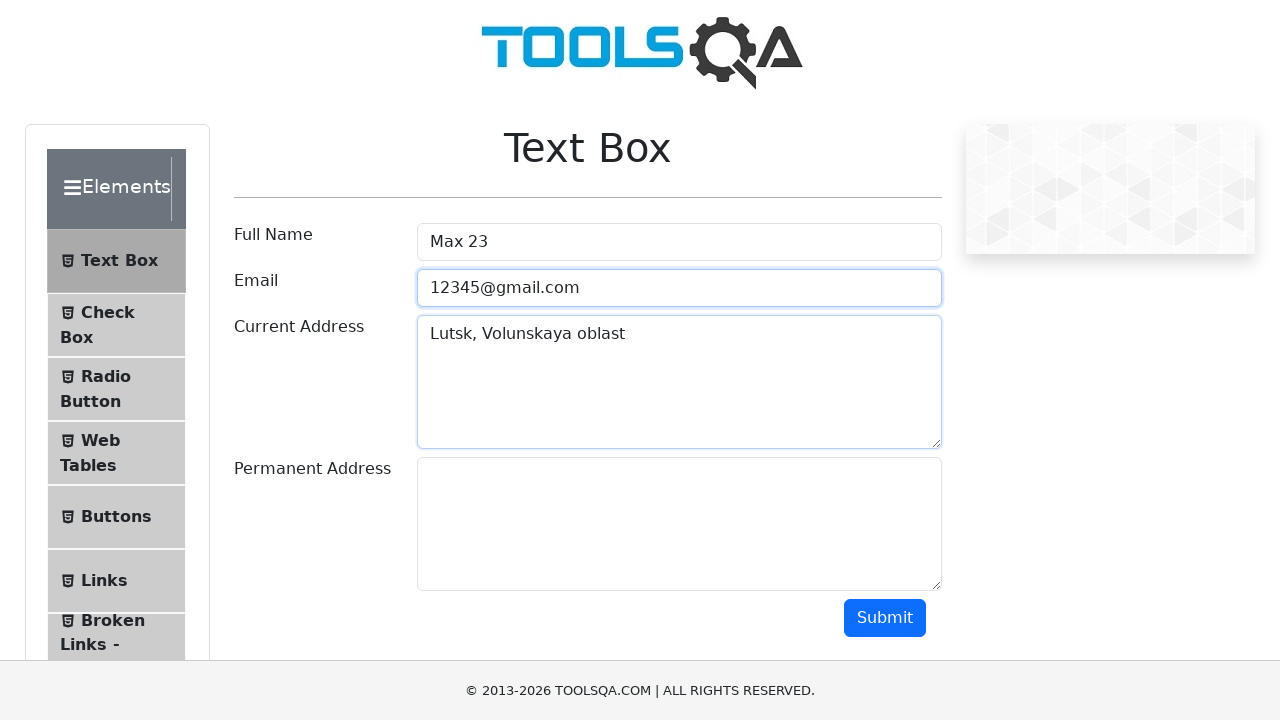

Filled Permanent Address field with 'Address qwerty' on textarea#permanentAddress
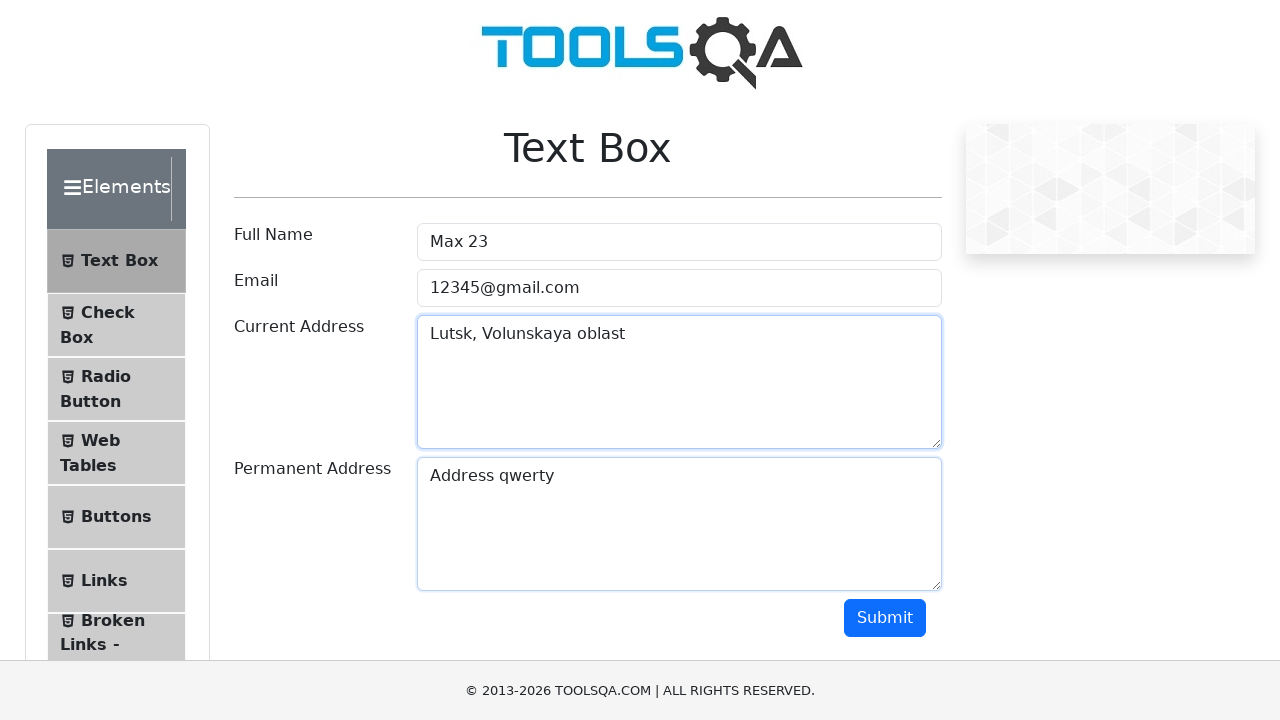

Scrolled down 250 pixels to reveal submit button
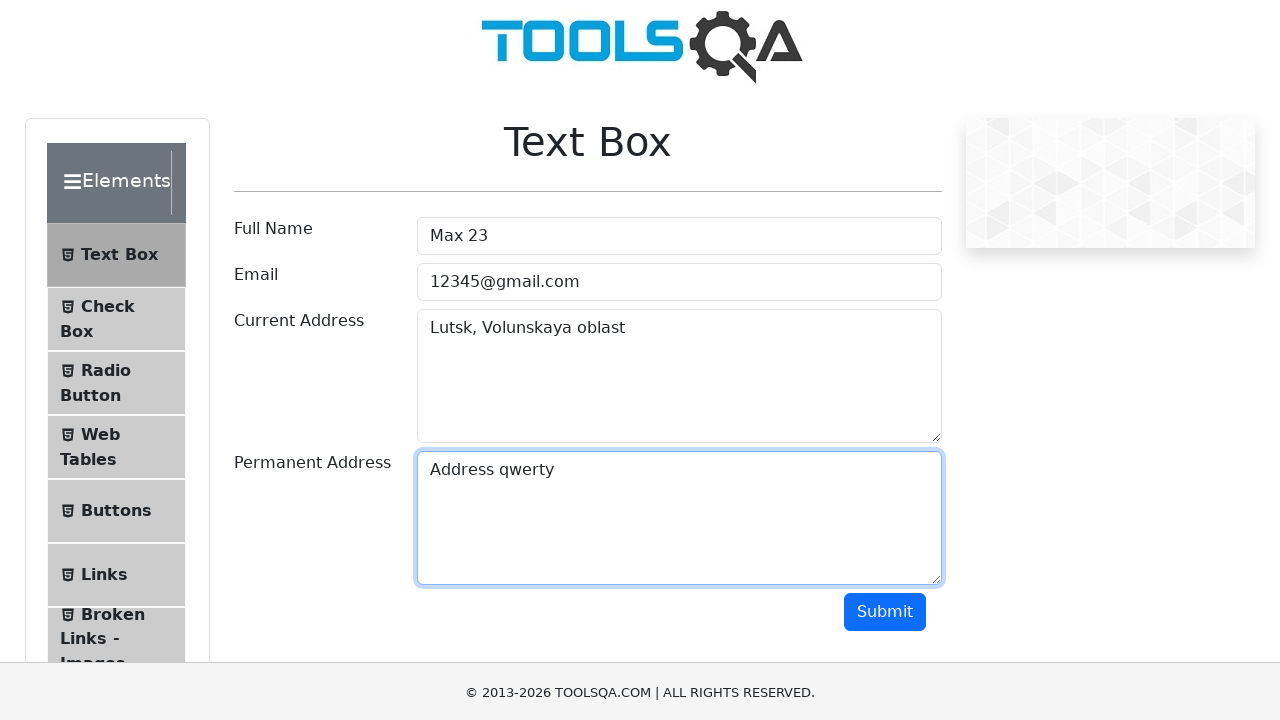

Clicked the submit button at (885, 368) on button#submit
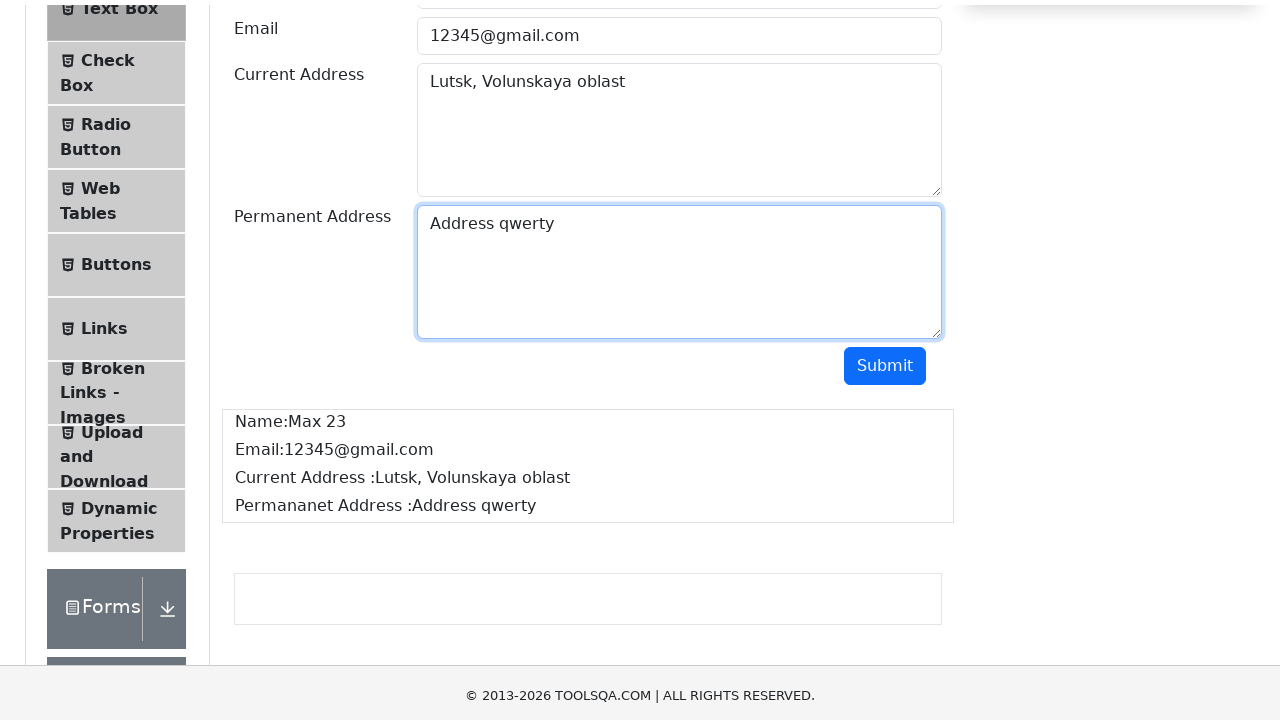

Output name field loaded
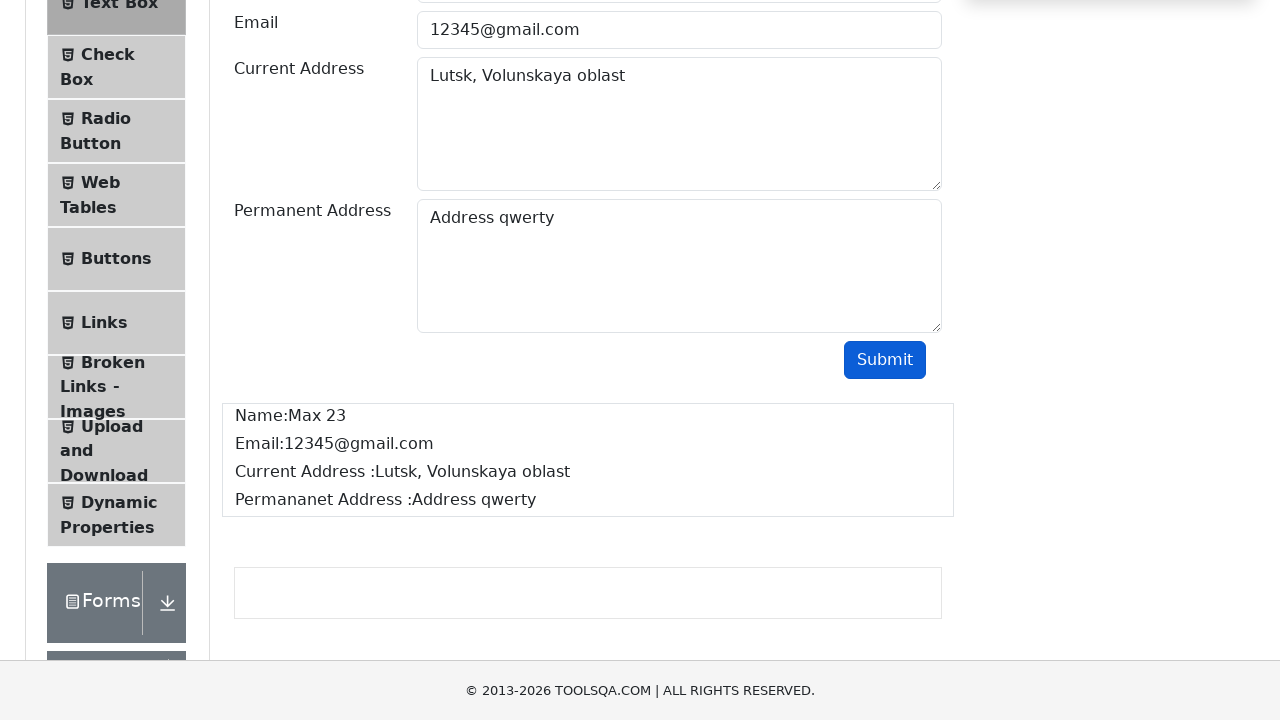

Output email field loaded
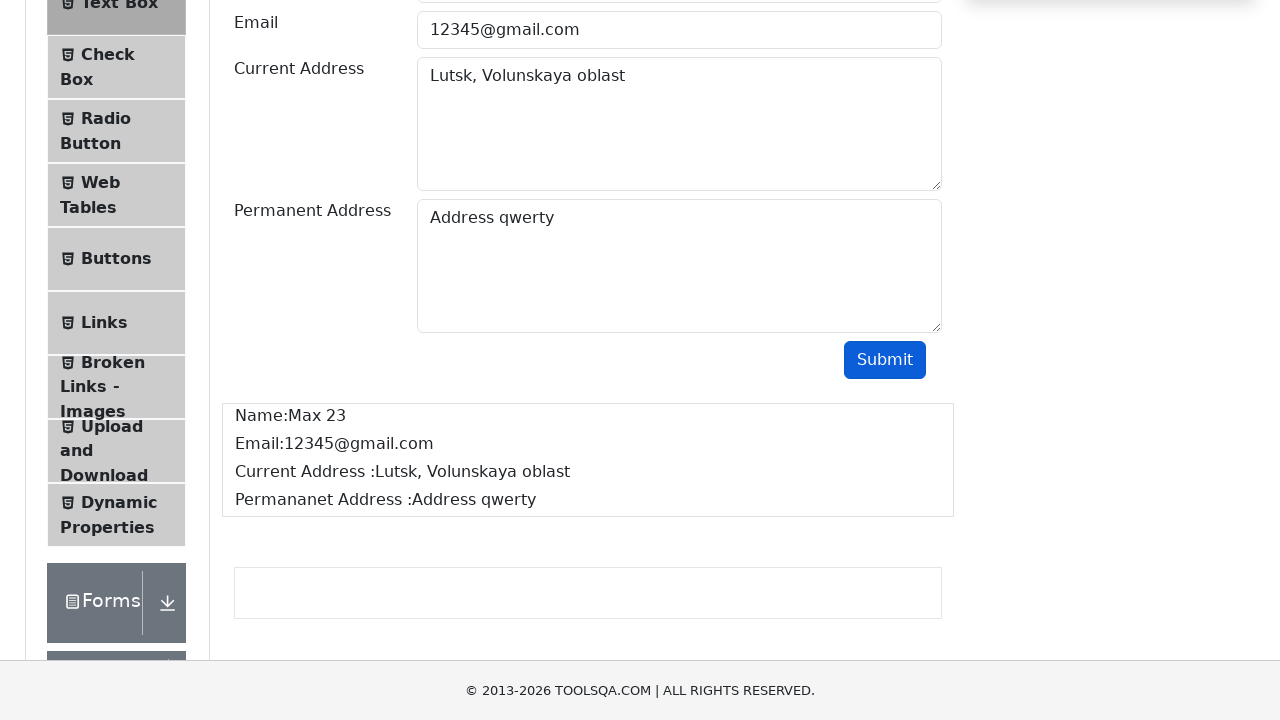

Output current address field loaded
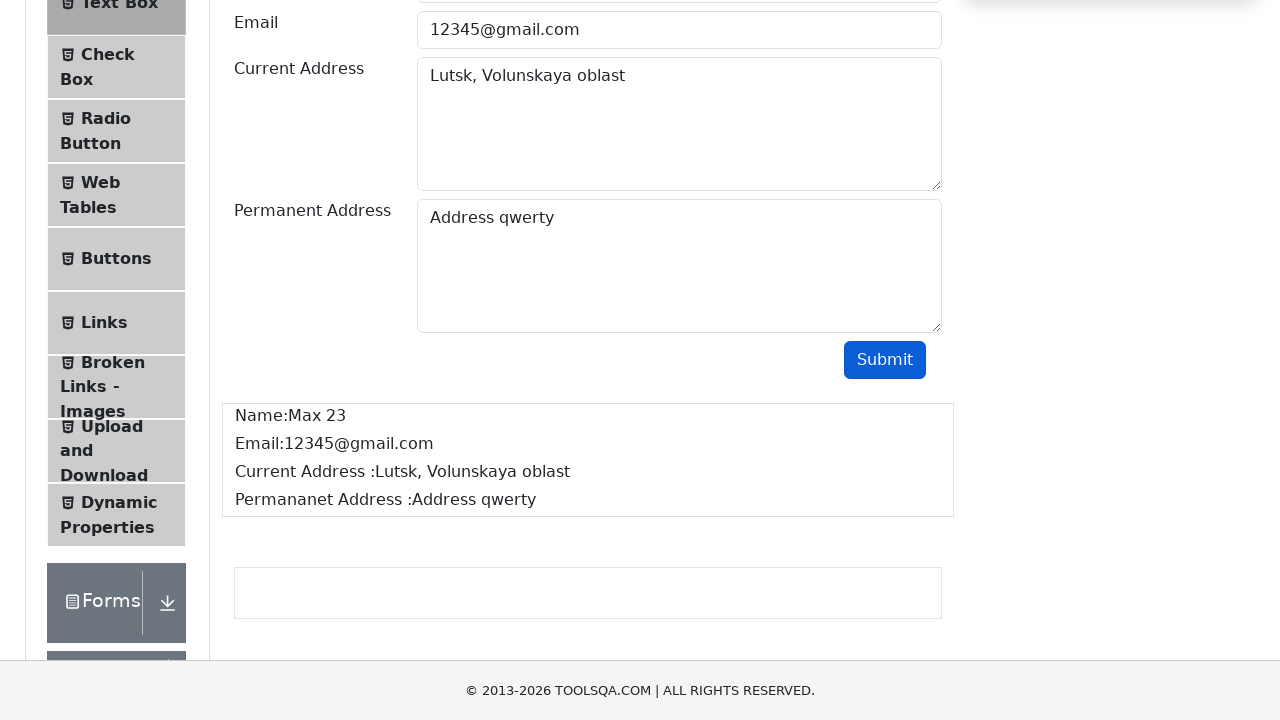

Output permanent address field loaded
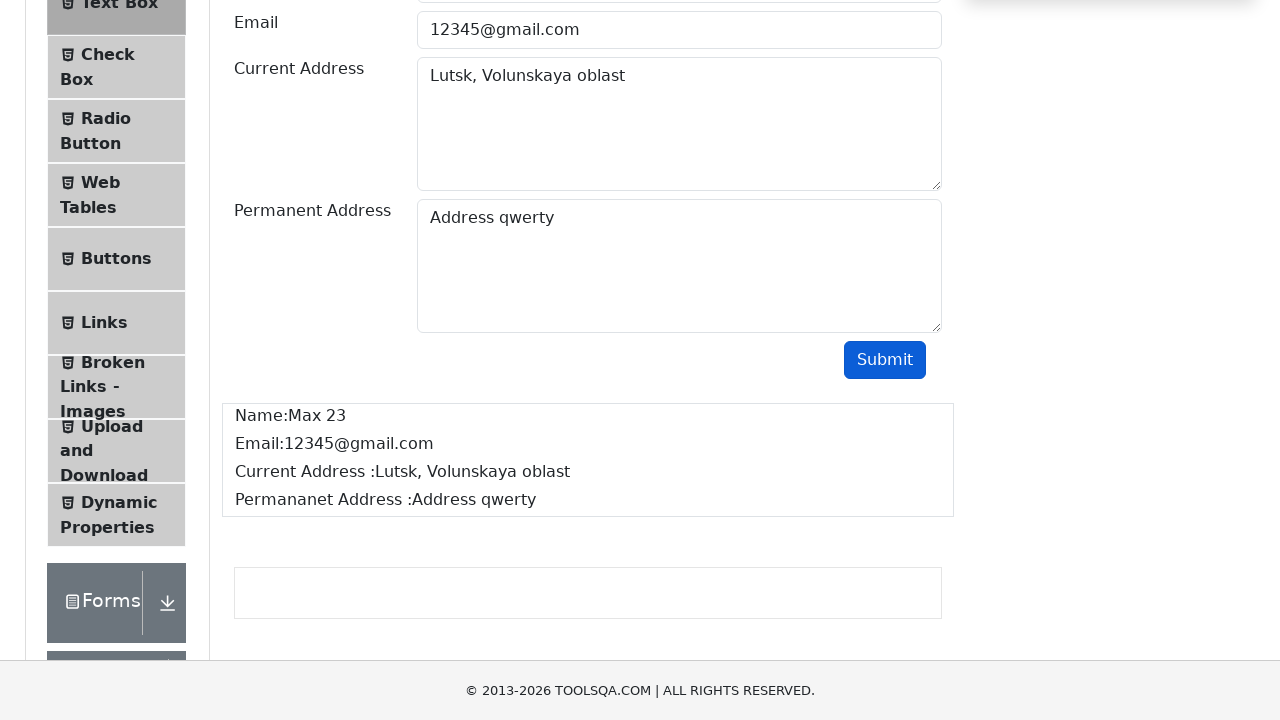

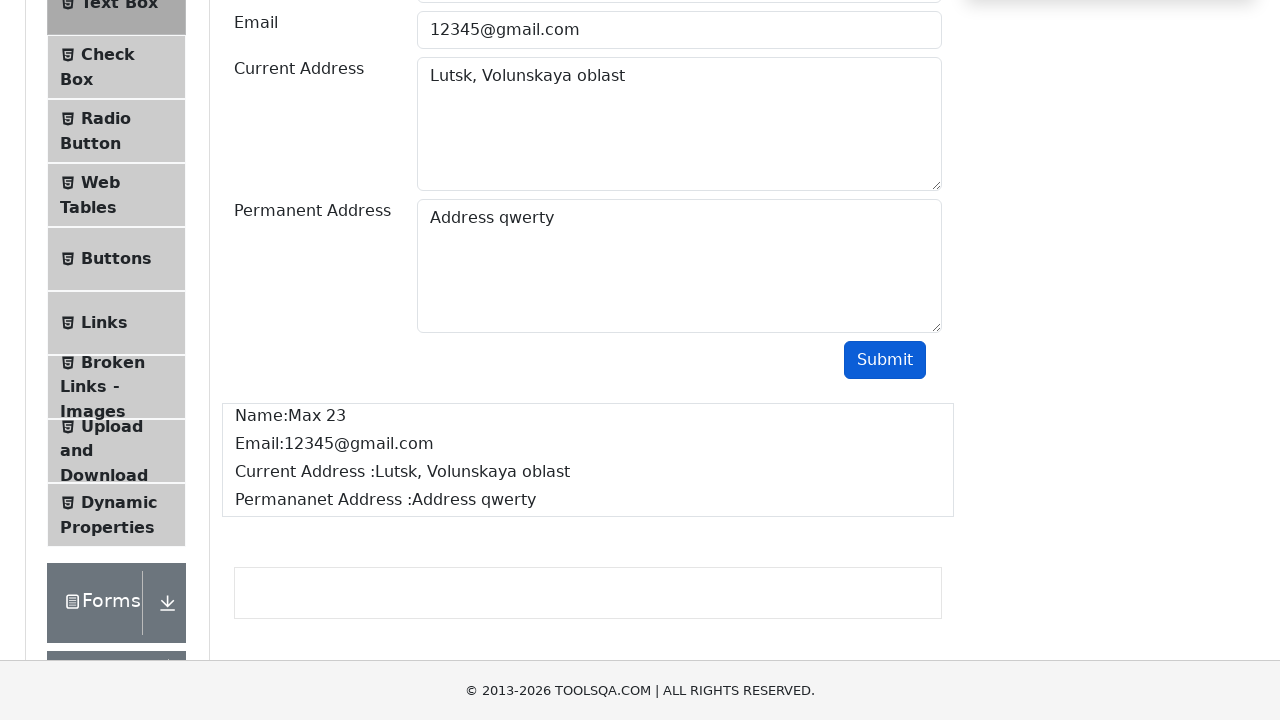